Opens a browser, executes a JavaScript alert dialog, and navigates to the Polish news website wp.pl

Starting URL: https://www.wp.pl

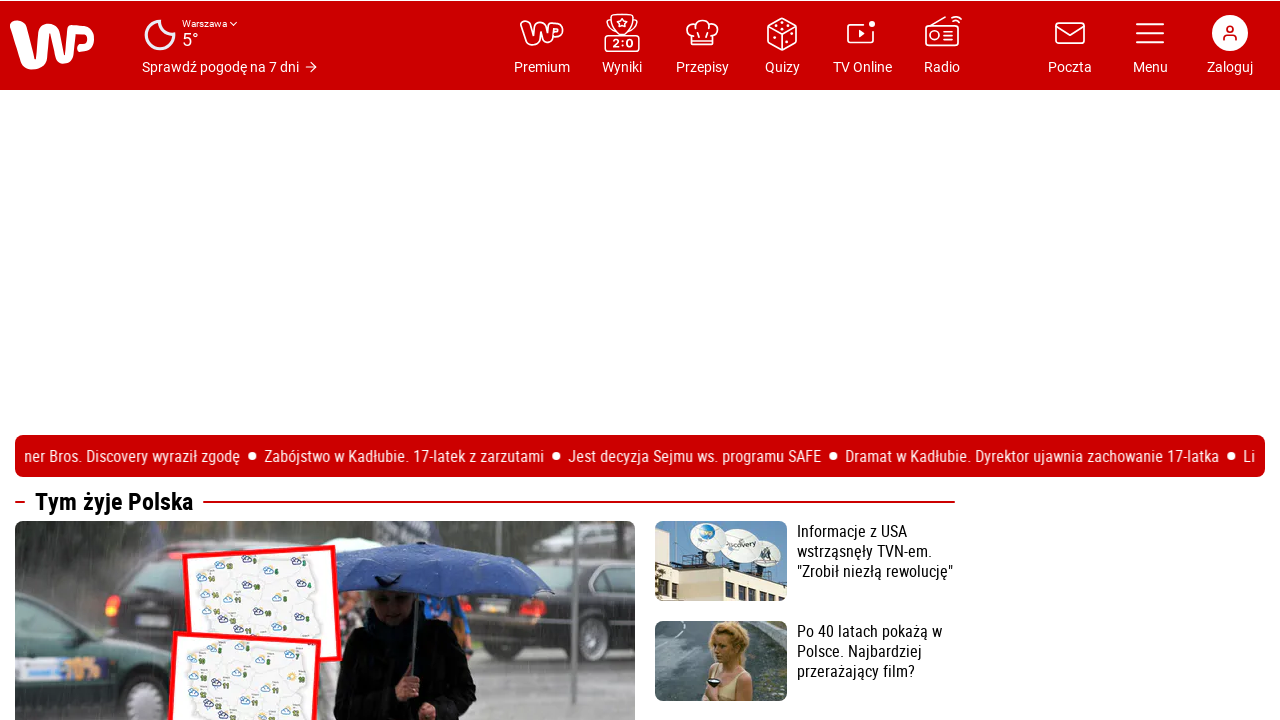

Set up dialog handler to accept alerts
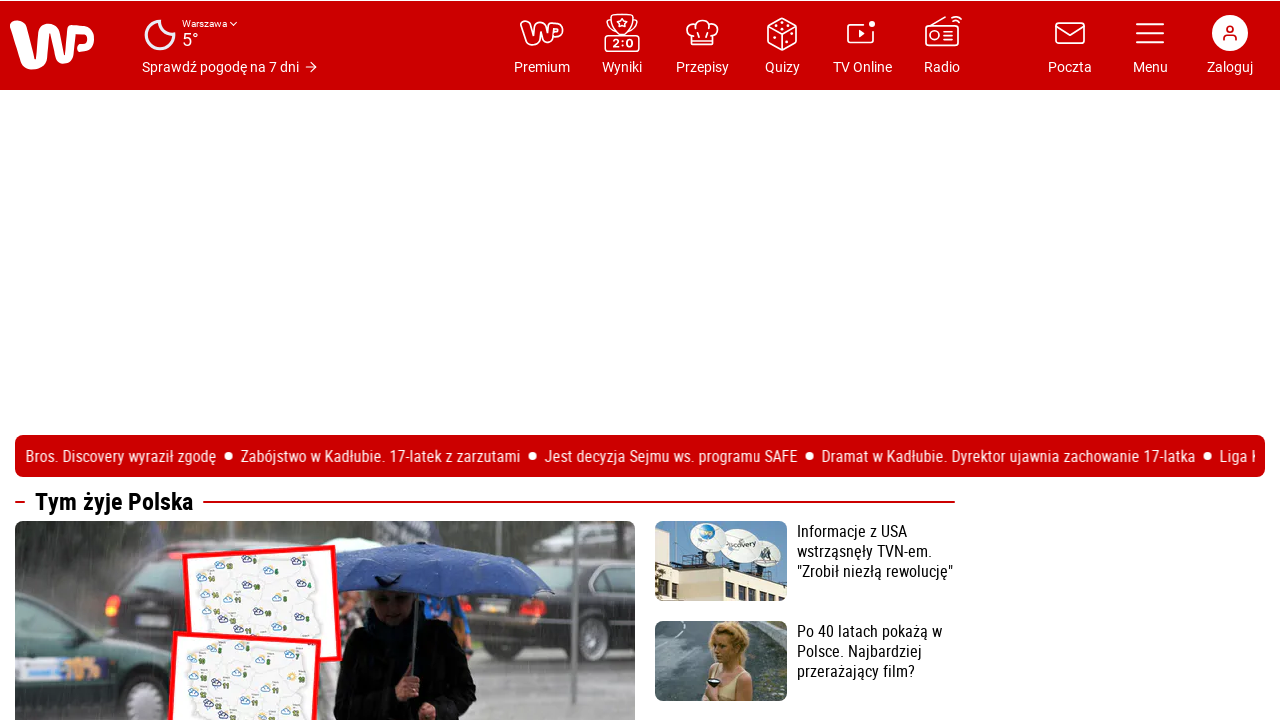

Executed JavaScript alert dialog with 'Hello' message
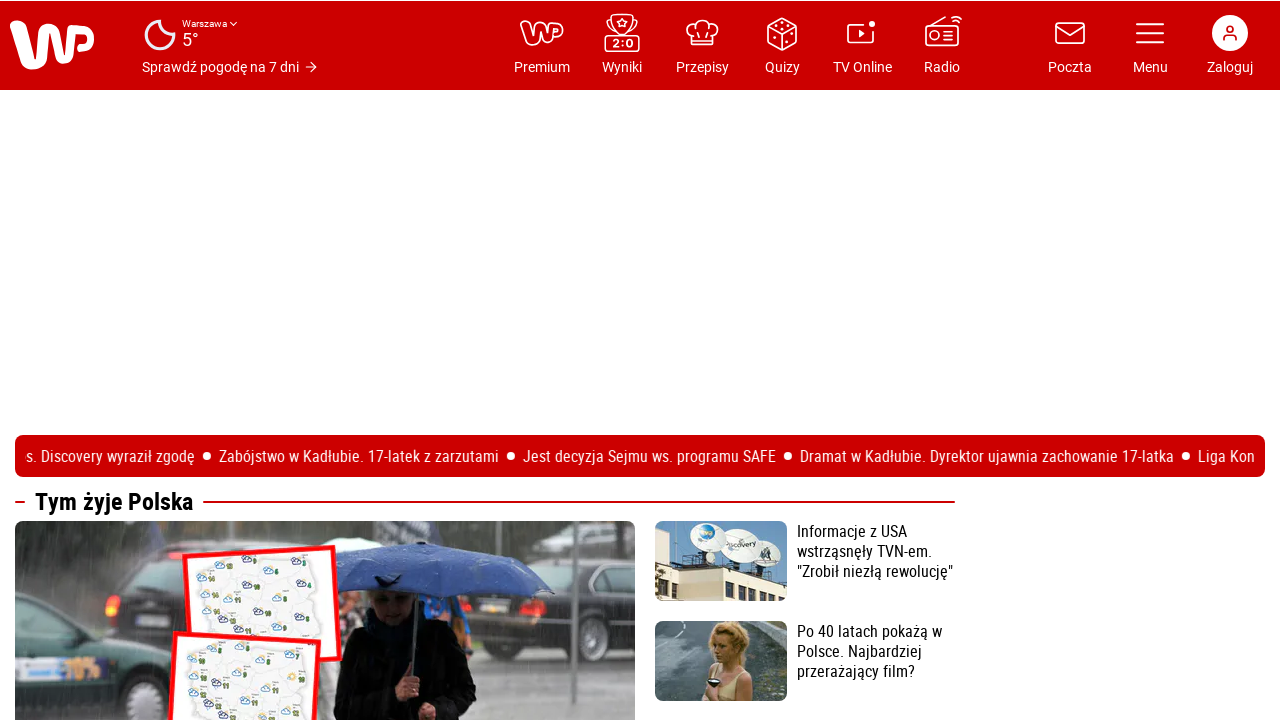

Waited for page to reach domcontentloaded state
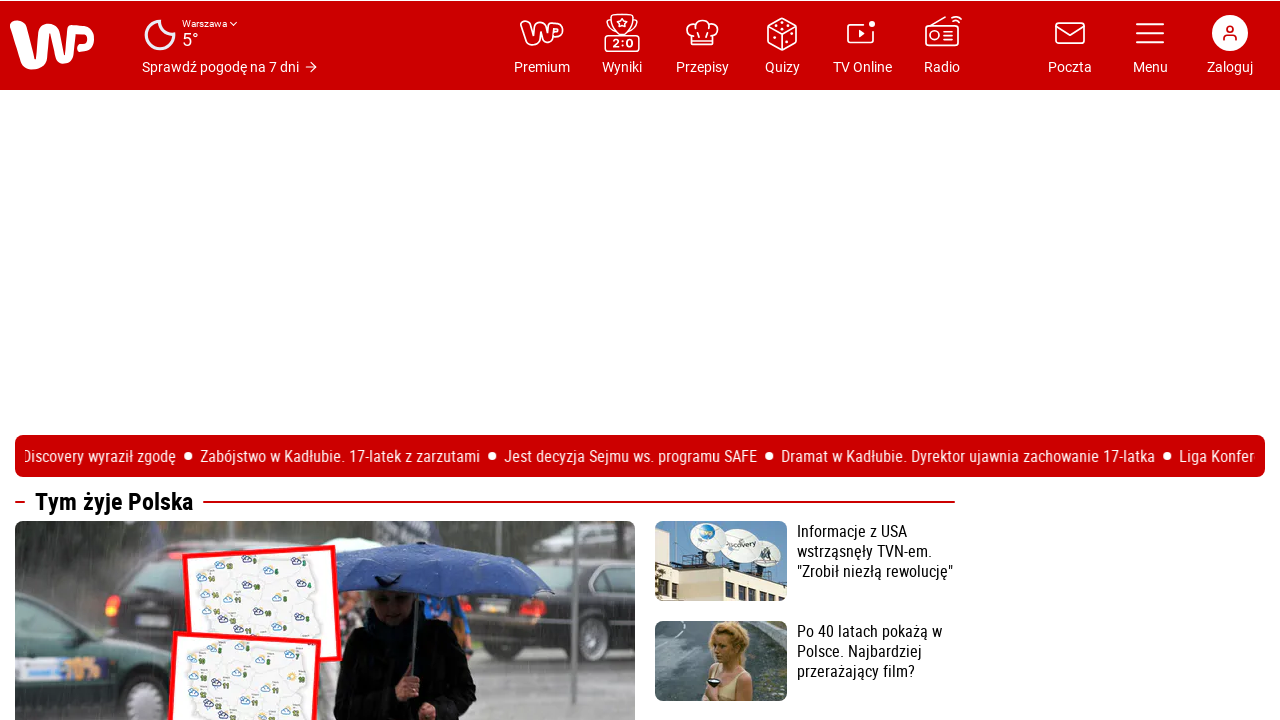

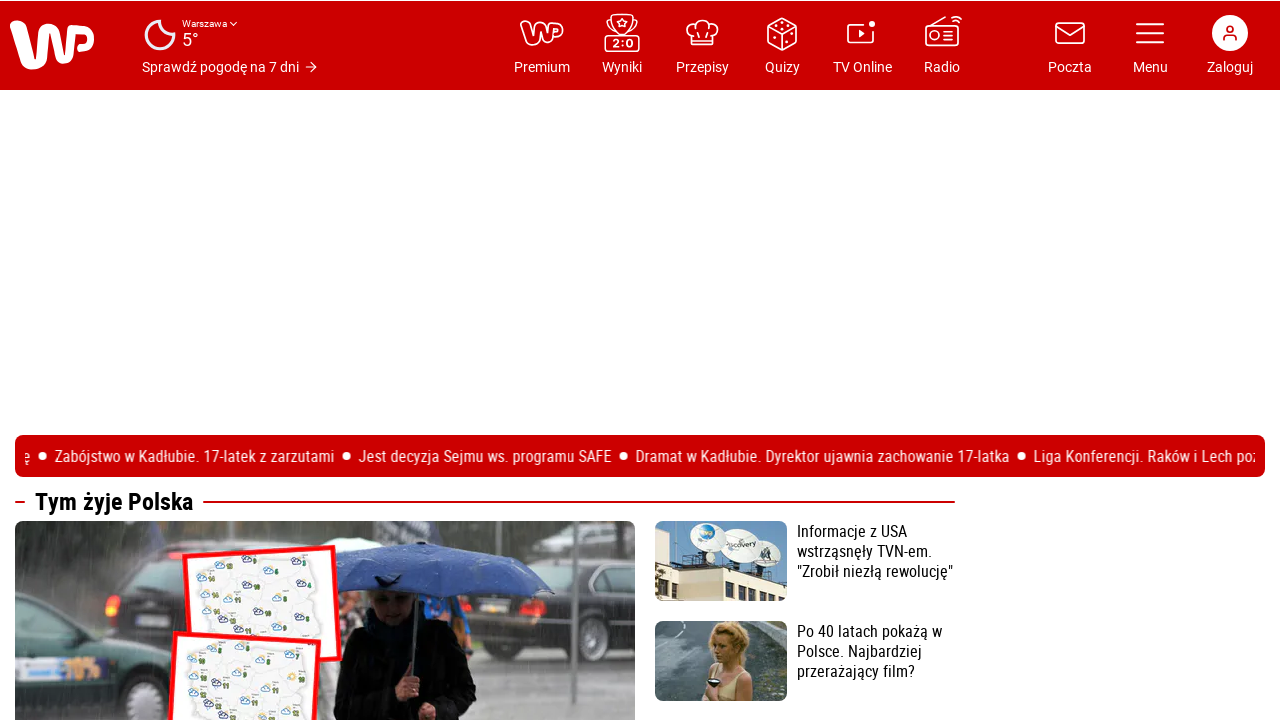